Navigates to the OLX India homepage and maximizes the browser window to verify the page loads correctly.

Starting URL: https://www.olx.in/

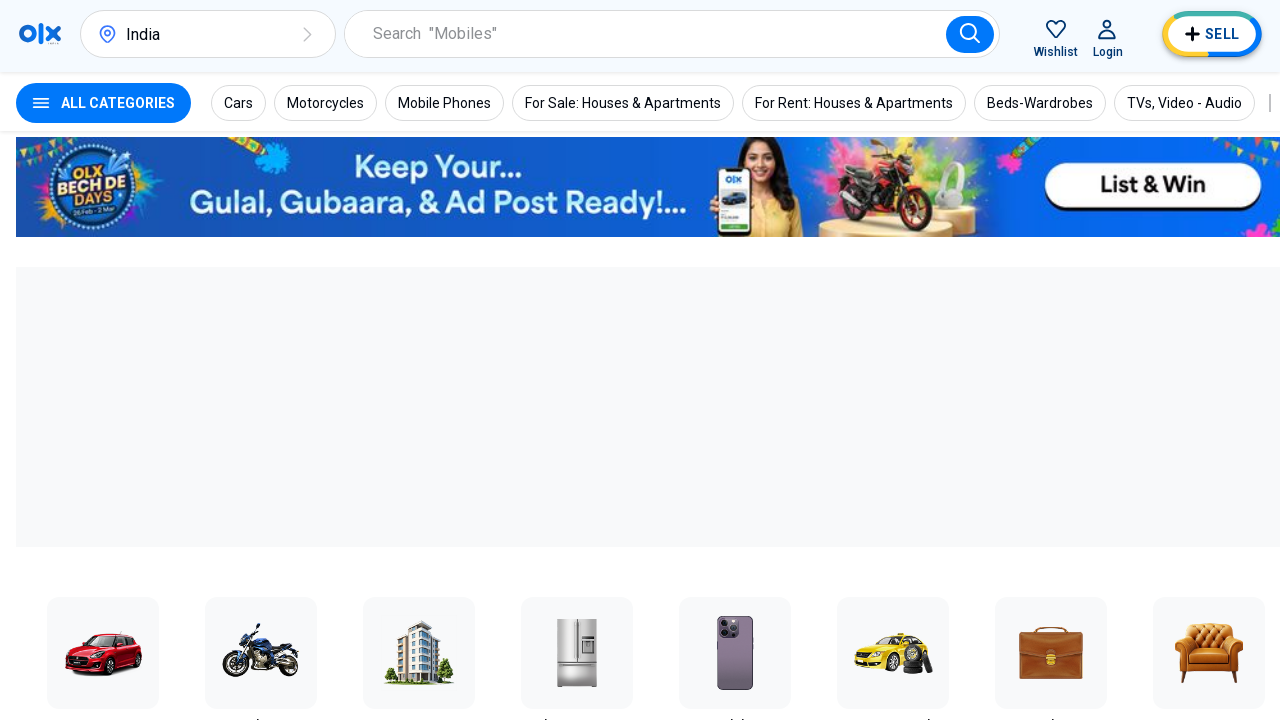

Navigated to OLX India homepage
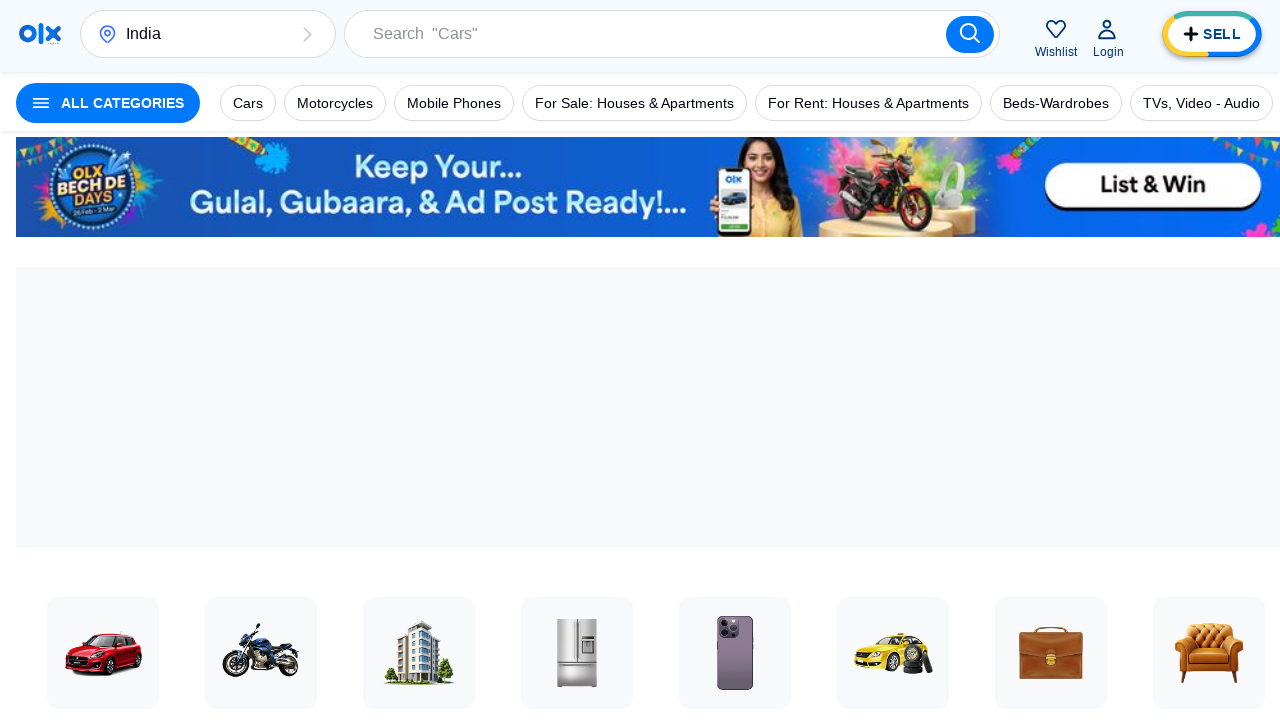

Maximized browser window to 1920x1080
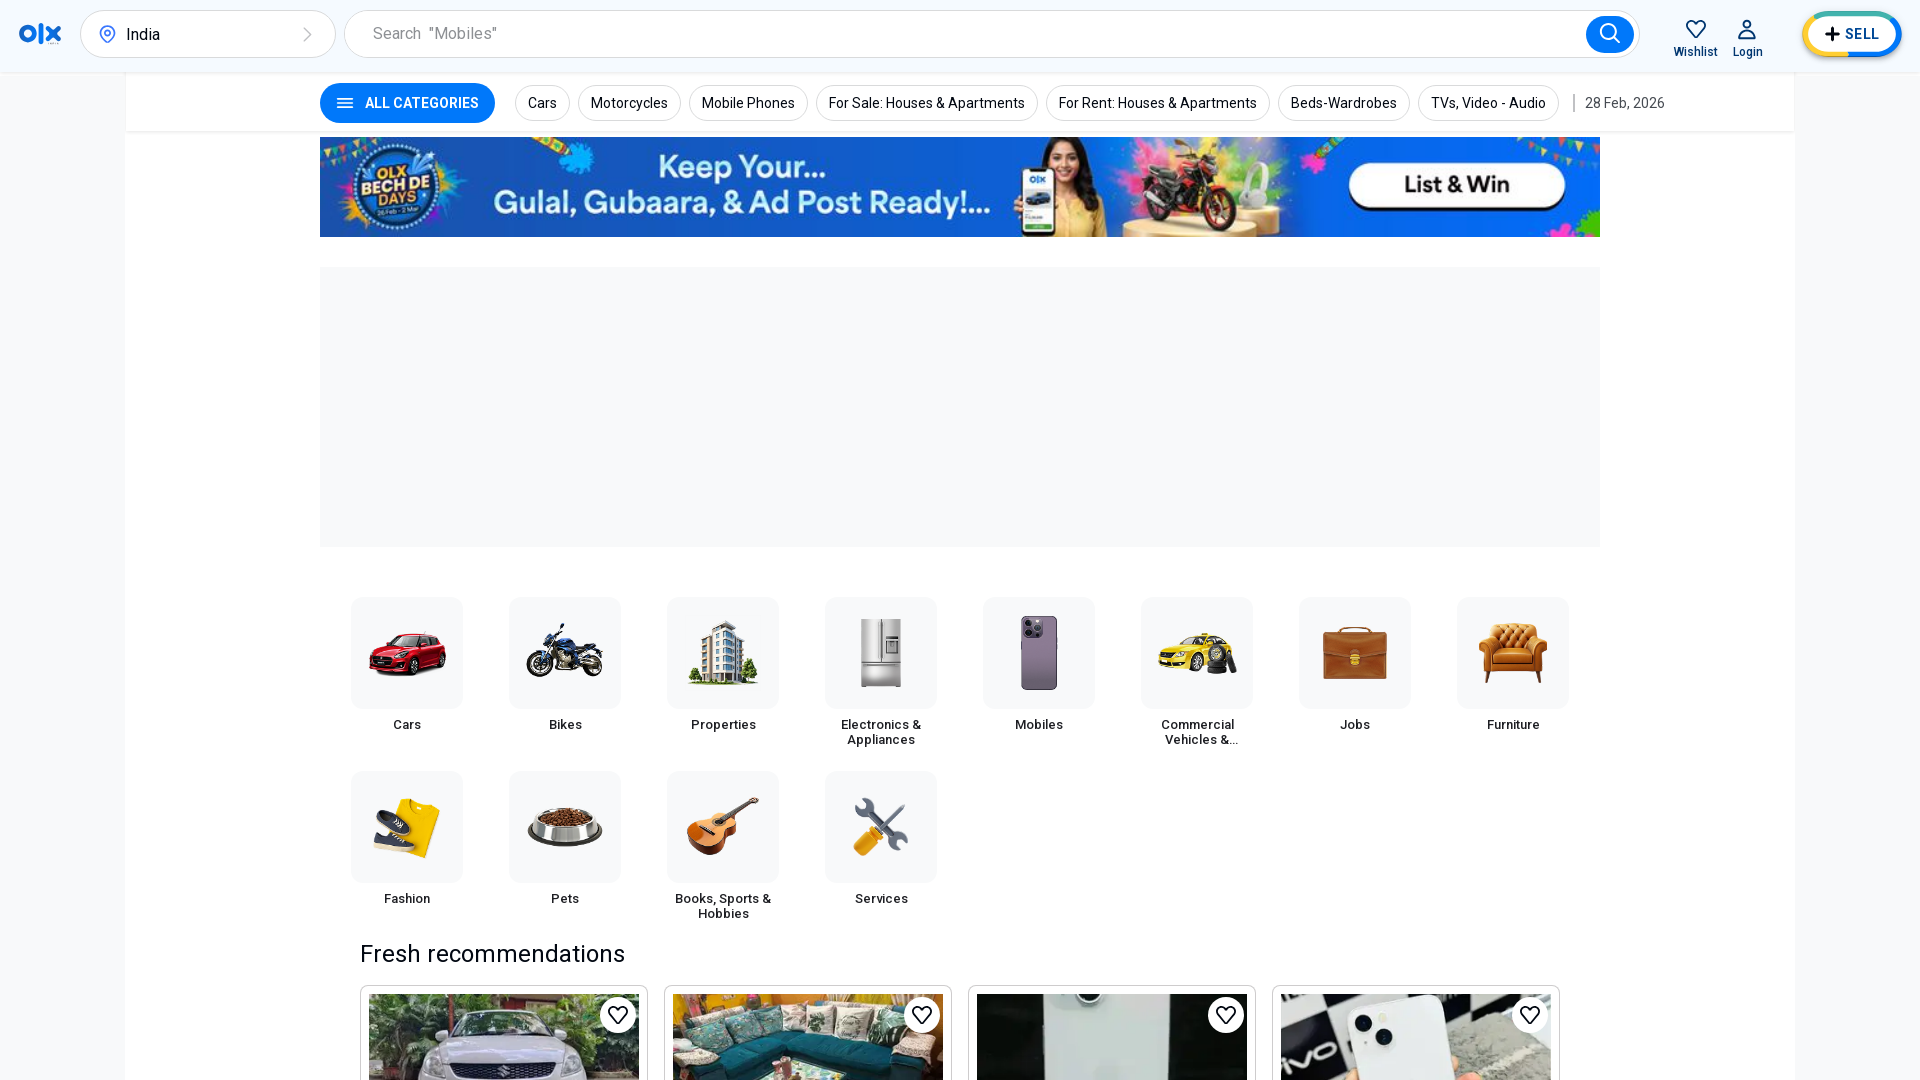

Page fully loaded and DOM content ready
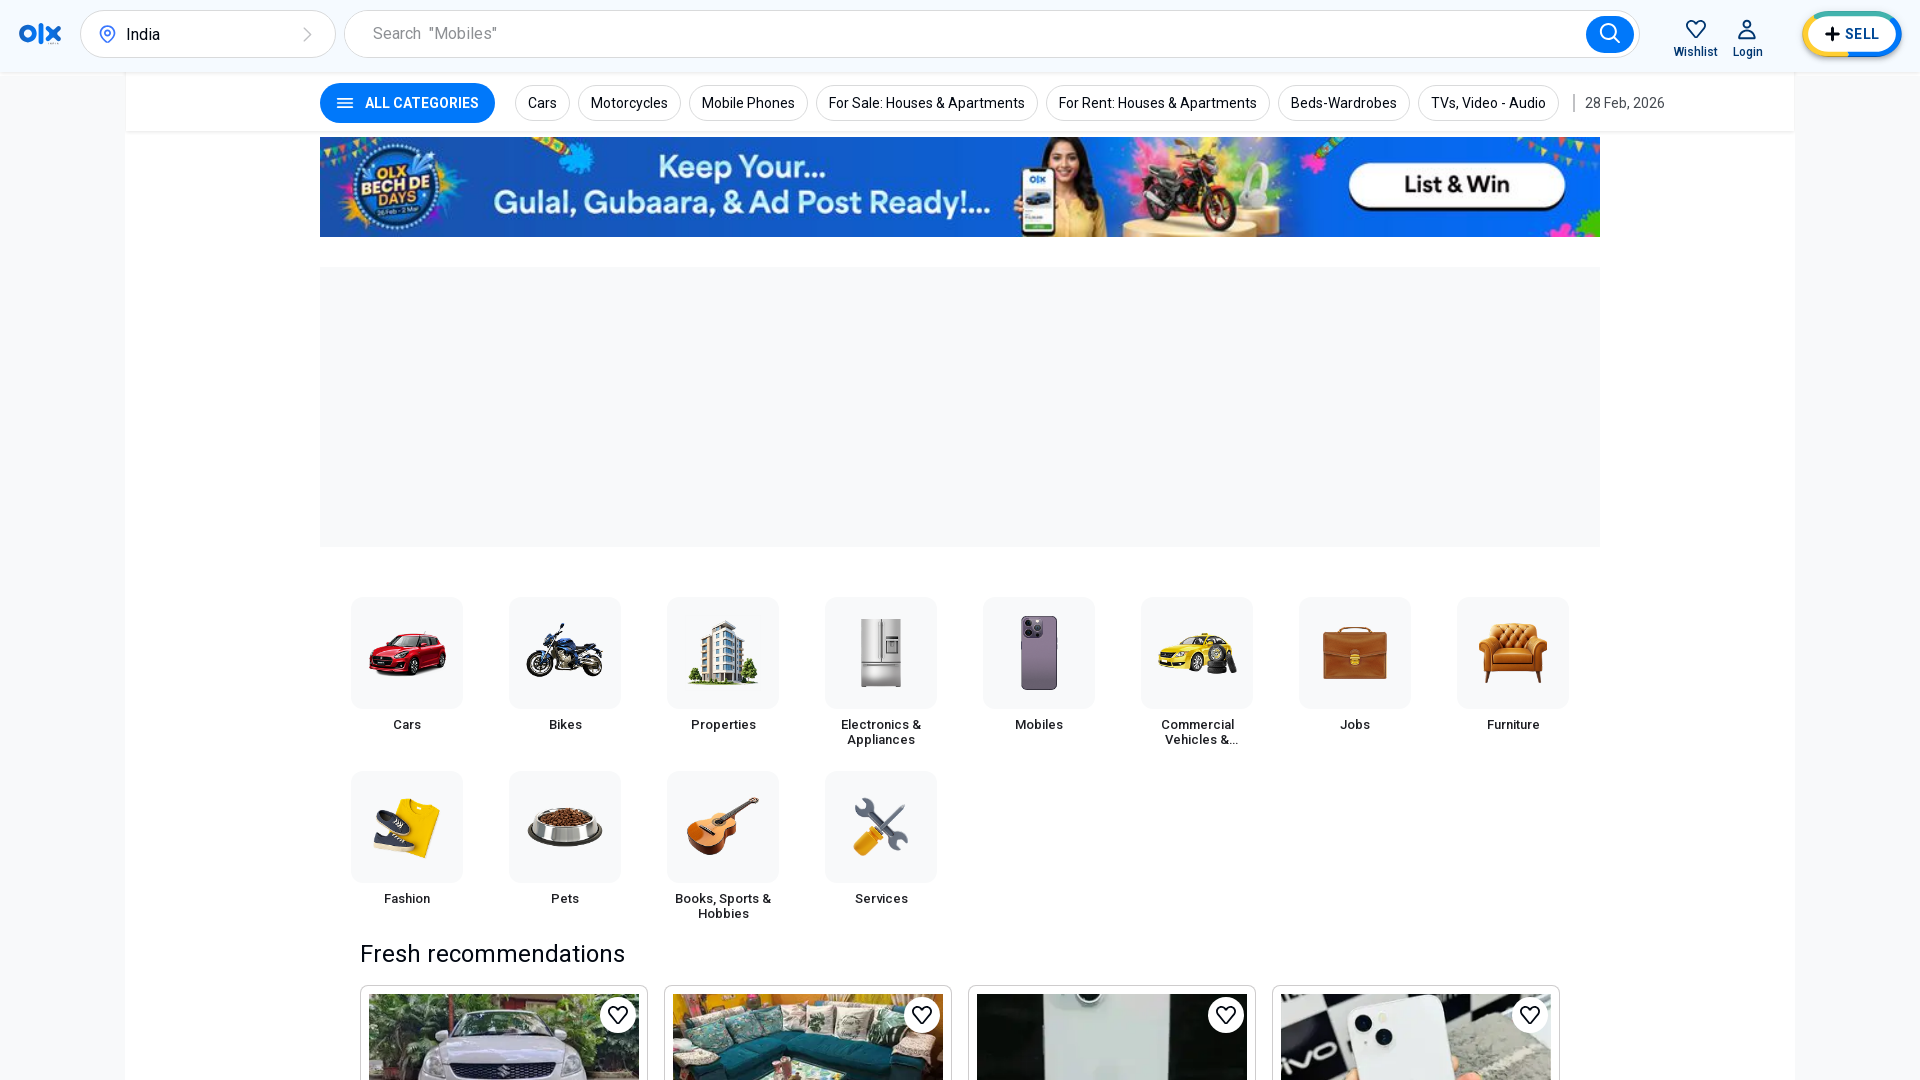

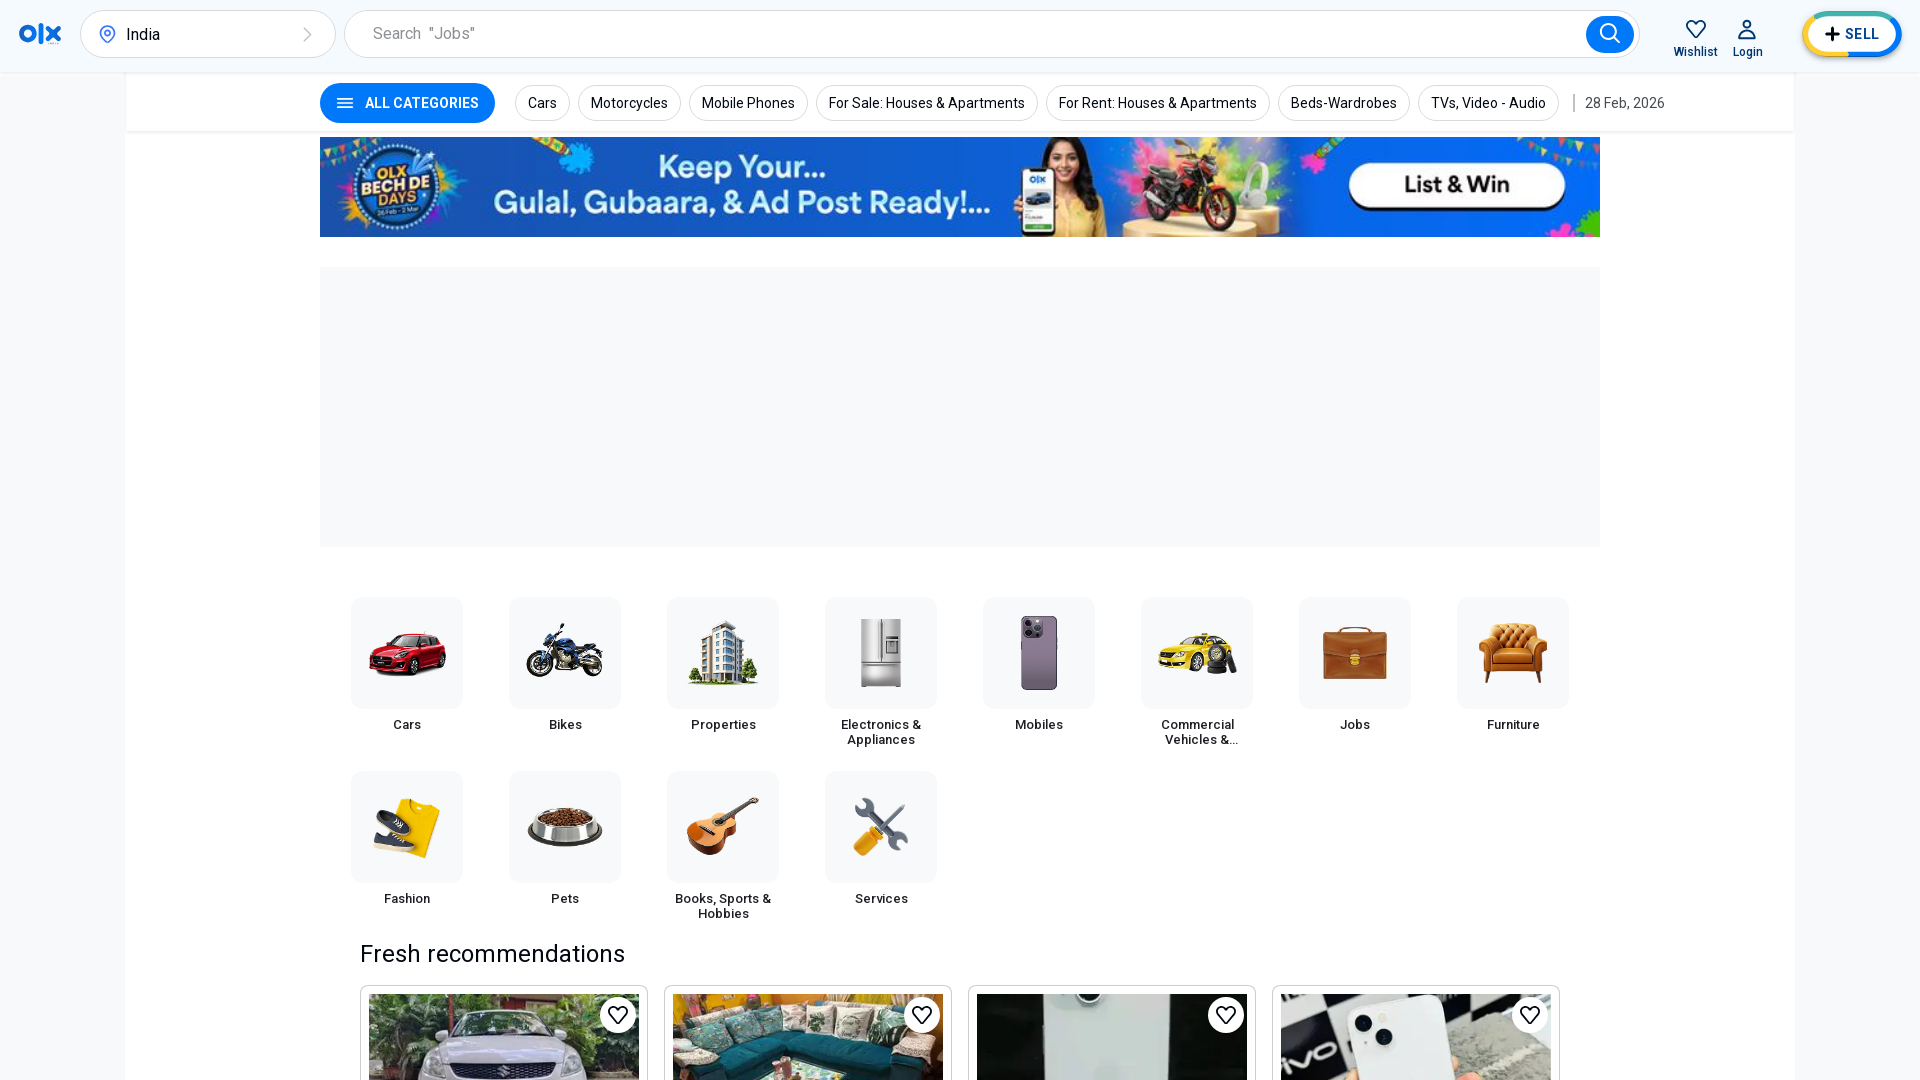